Tests drag and drop functionality on jQuery UI demo page by dragging an element into a droppable area and then navigating to another page

Starting URL: https://jqueryui.com/droppable/

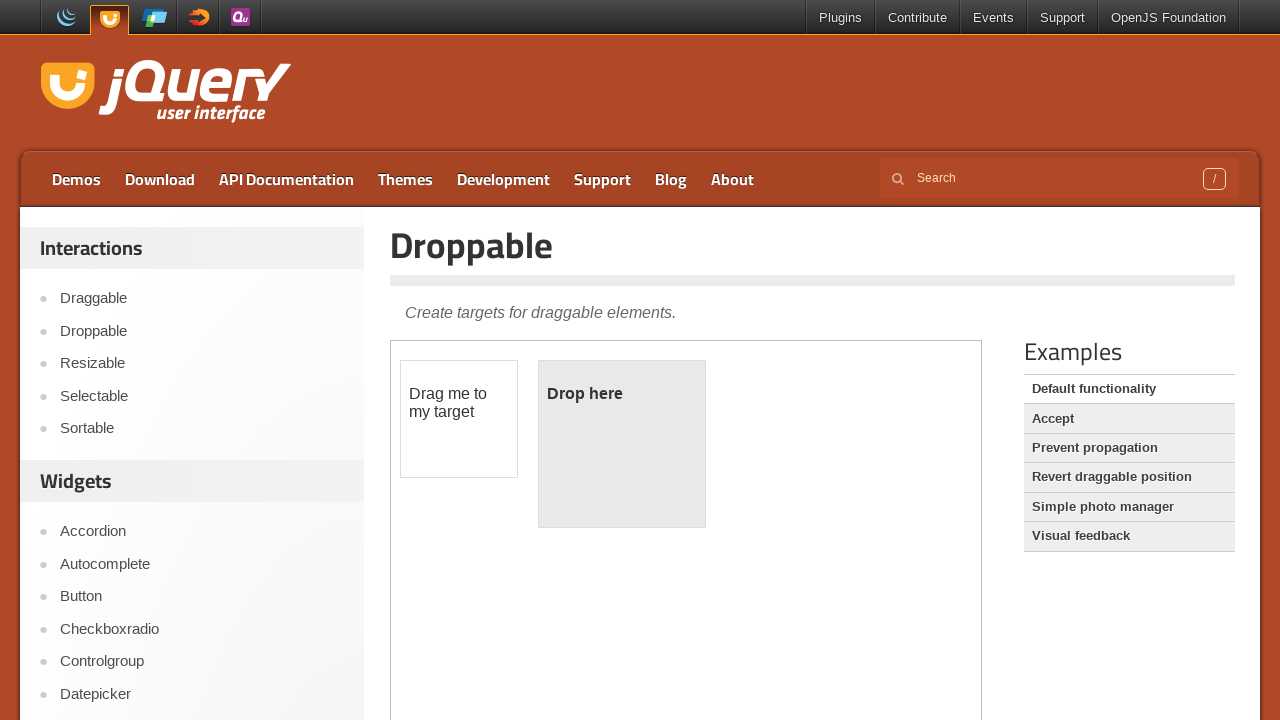

Located the first iframe containing drag and drop demo
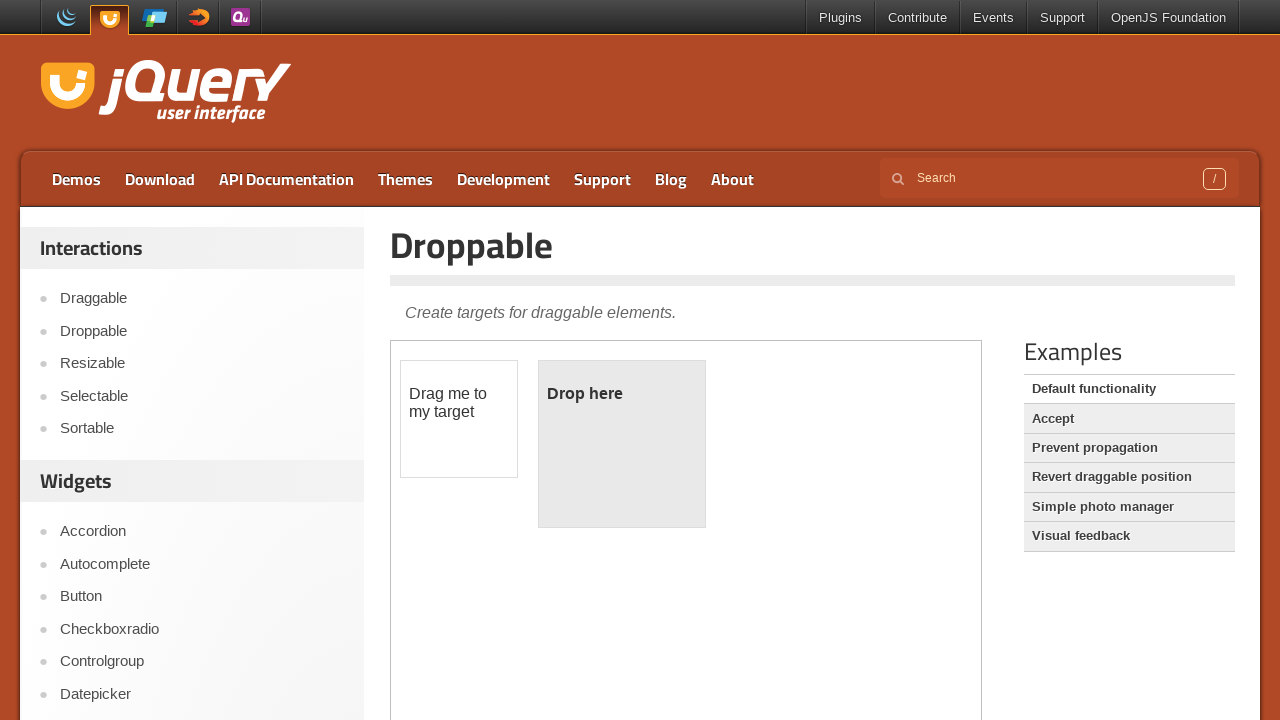

Located the draggable element with id 'draggable'
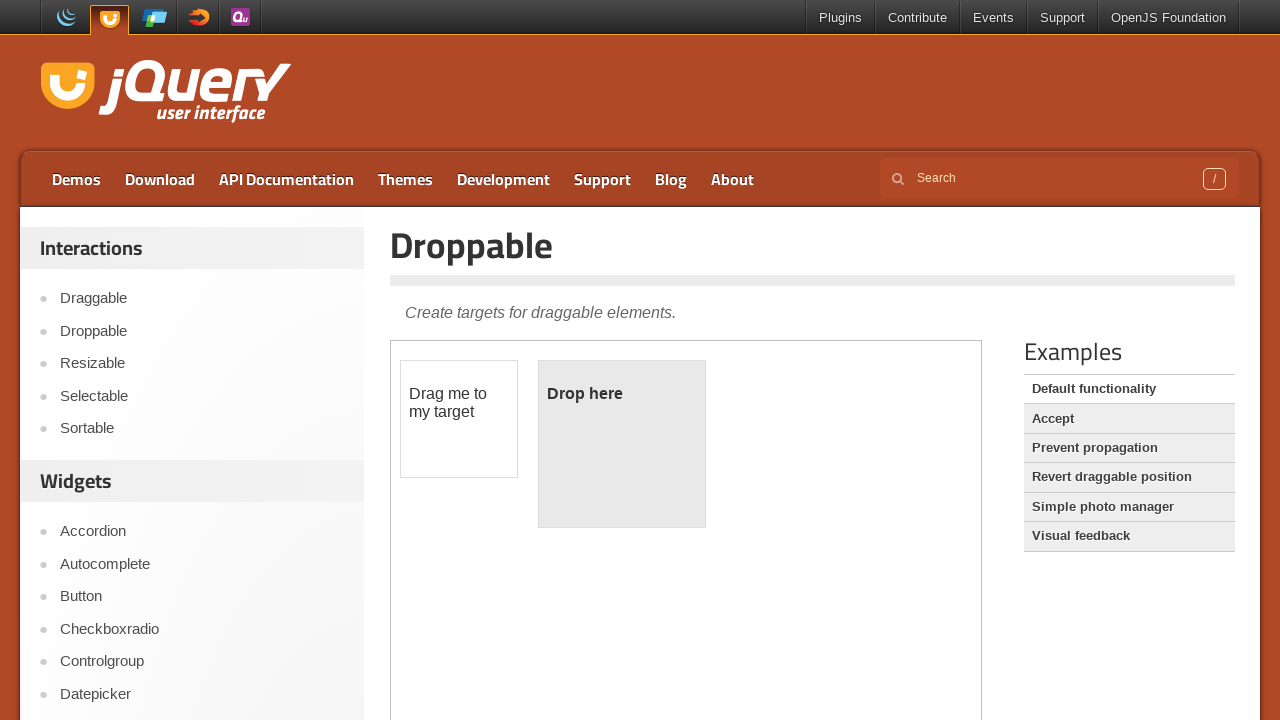

Located the droppable target element with id 'droppable'
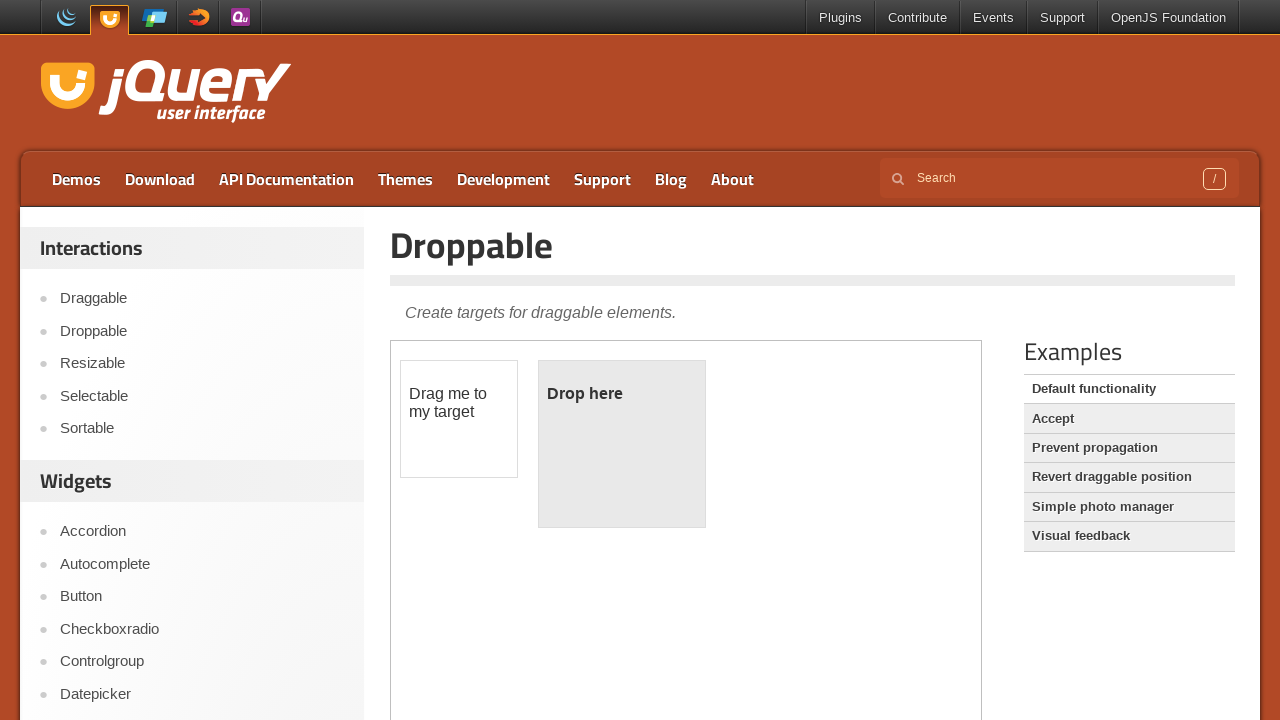

Dragged element from draggable to droppable area at (622, 444)
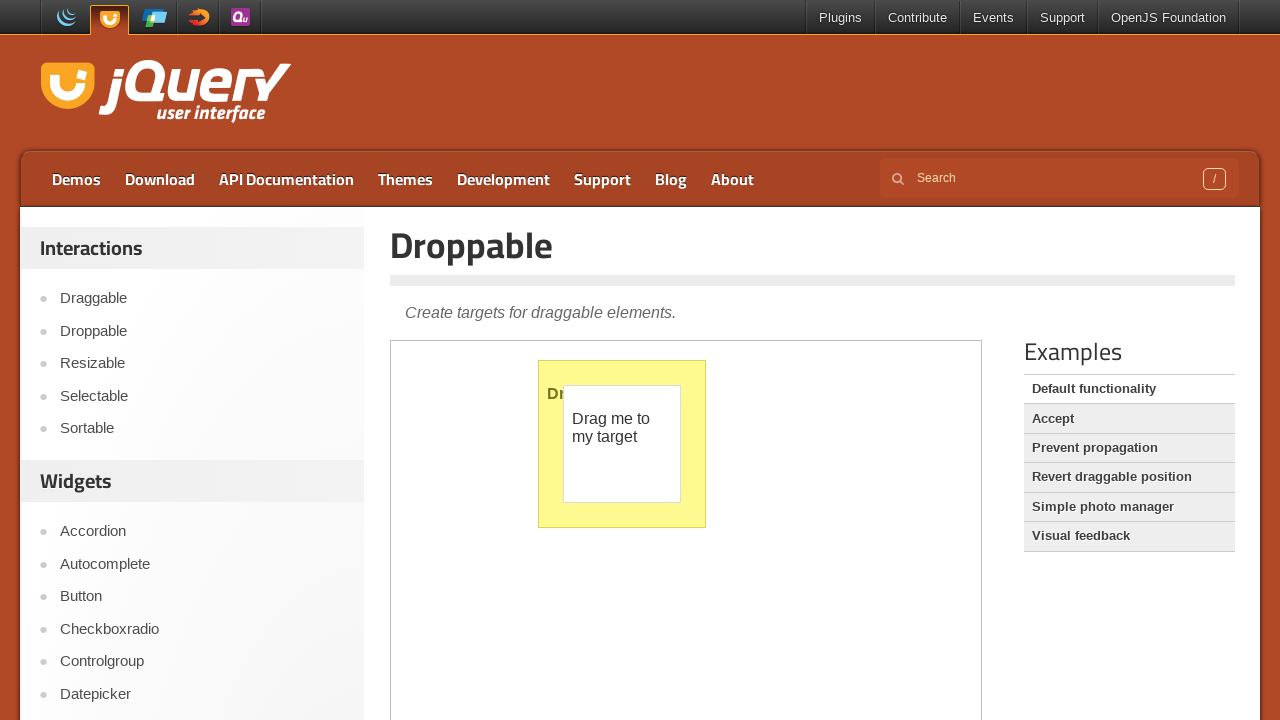

Clicked on the Accept link to navigate to another page at (1129, 419) on text=Accept
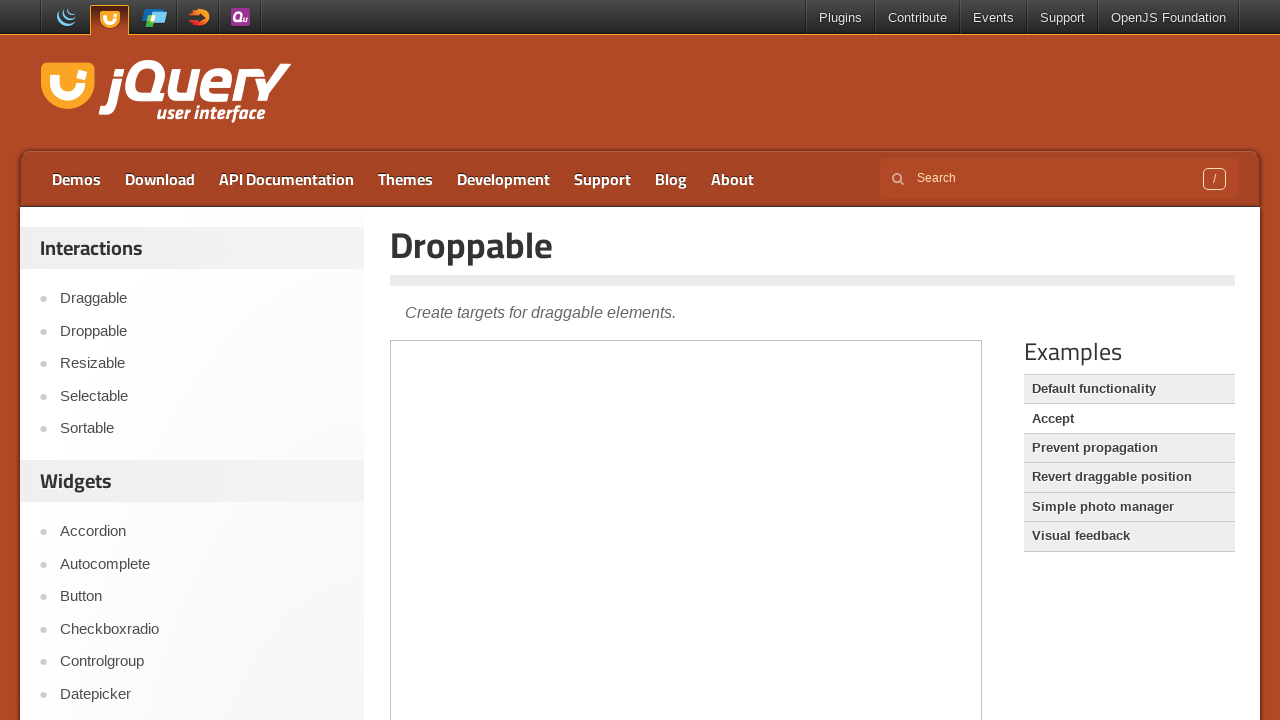

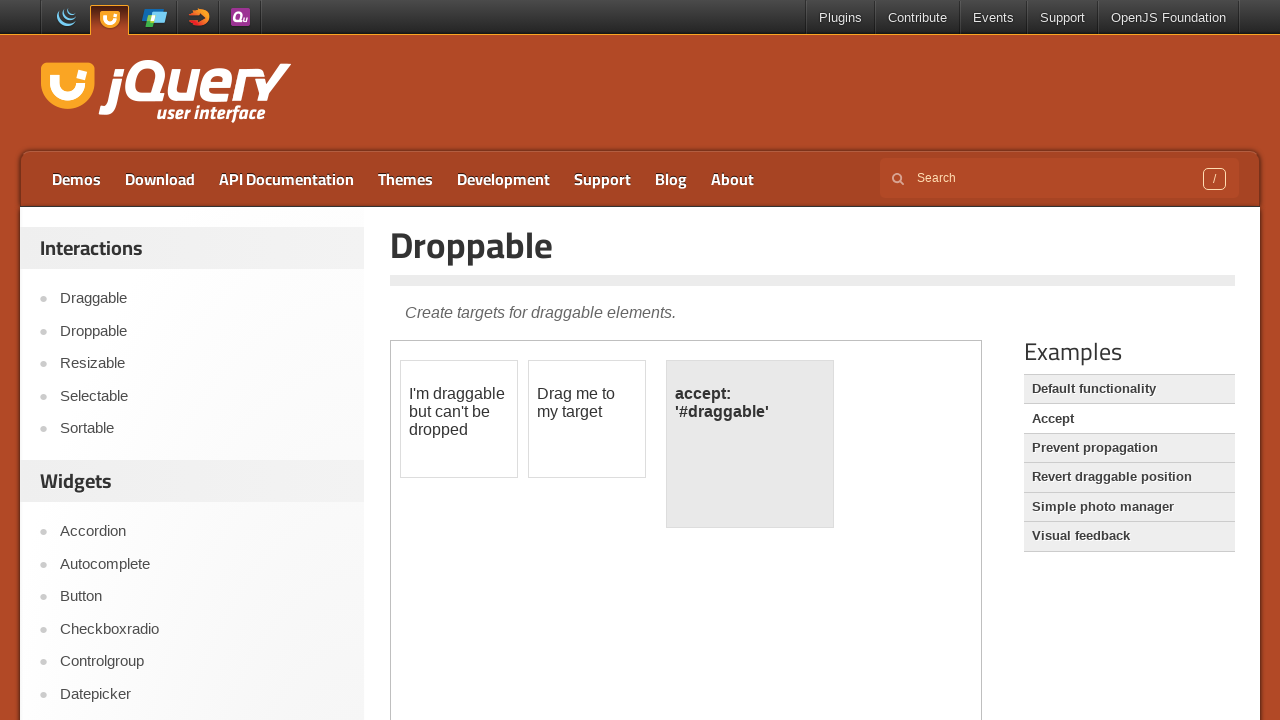